Tests search functionality by searching for a term that yields no results and verifying the "no results" message is displayed correctly.

Starting URL: https://playwright.dev/

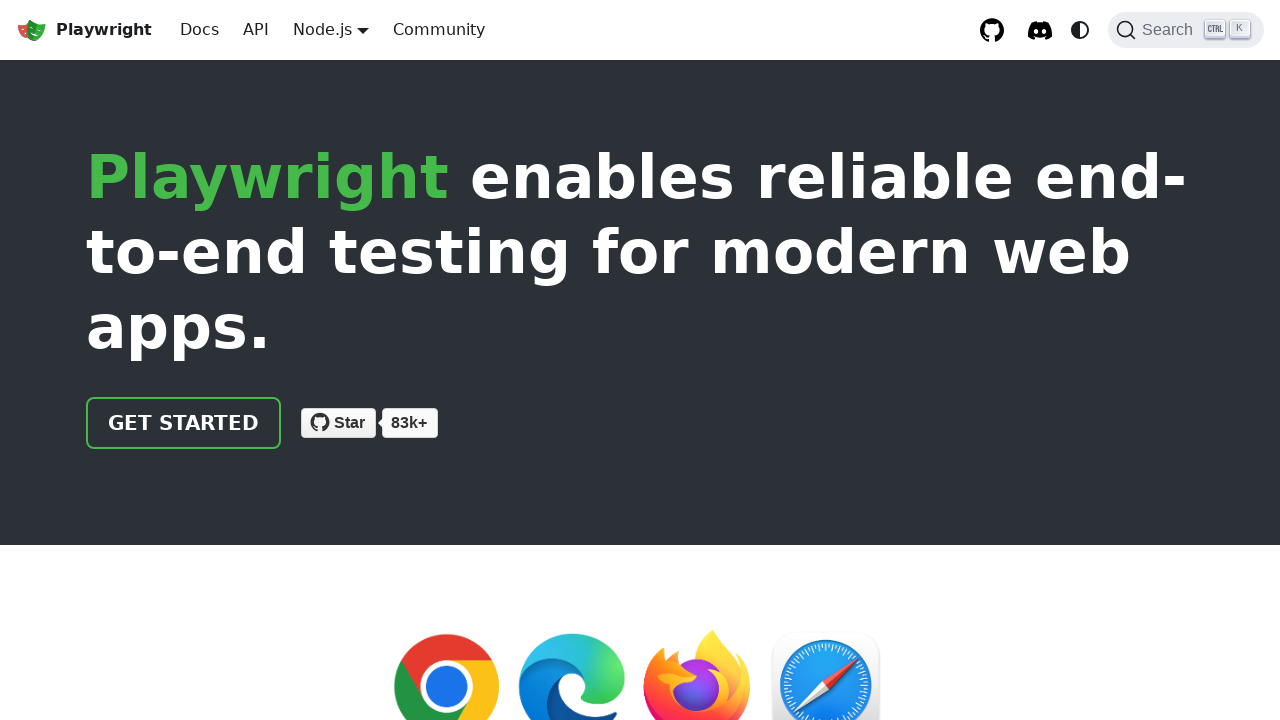

Clicked search button to open search dialog at (1186, 30) on button.DocSearch
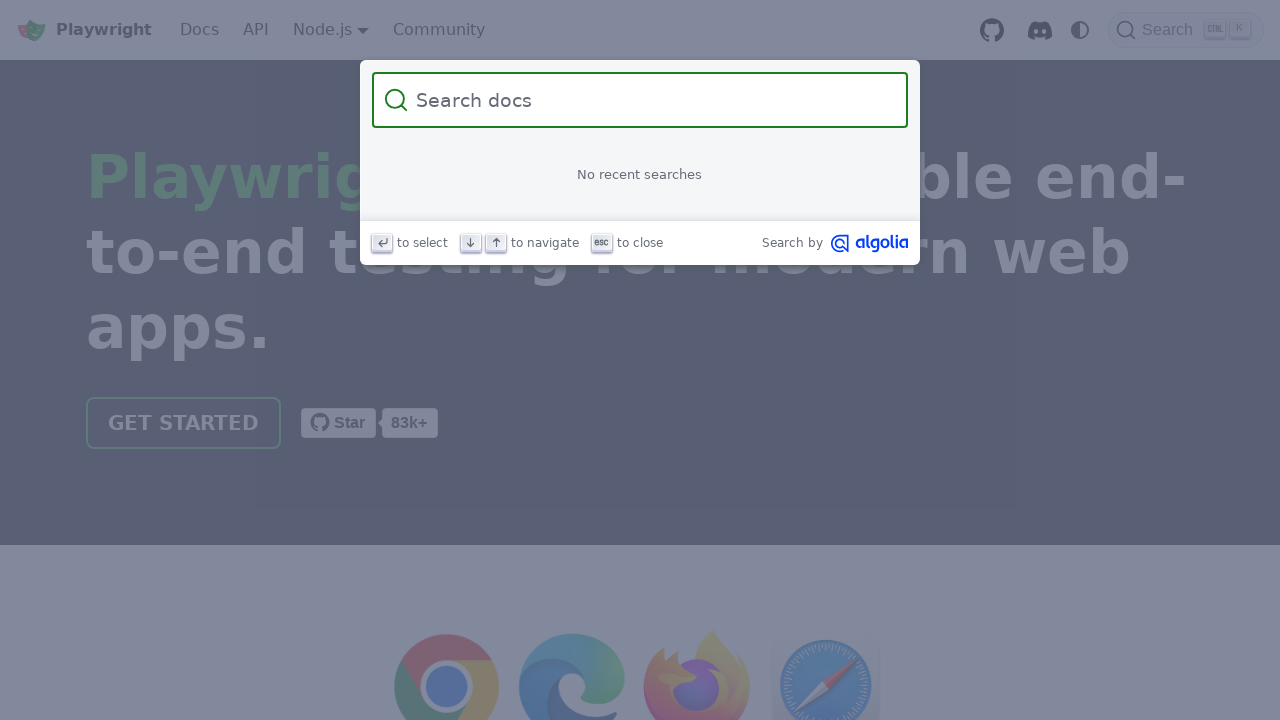

Clicked on search input field at (652, 100) on internal:attr=[placeholder="Search docs"i]
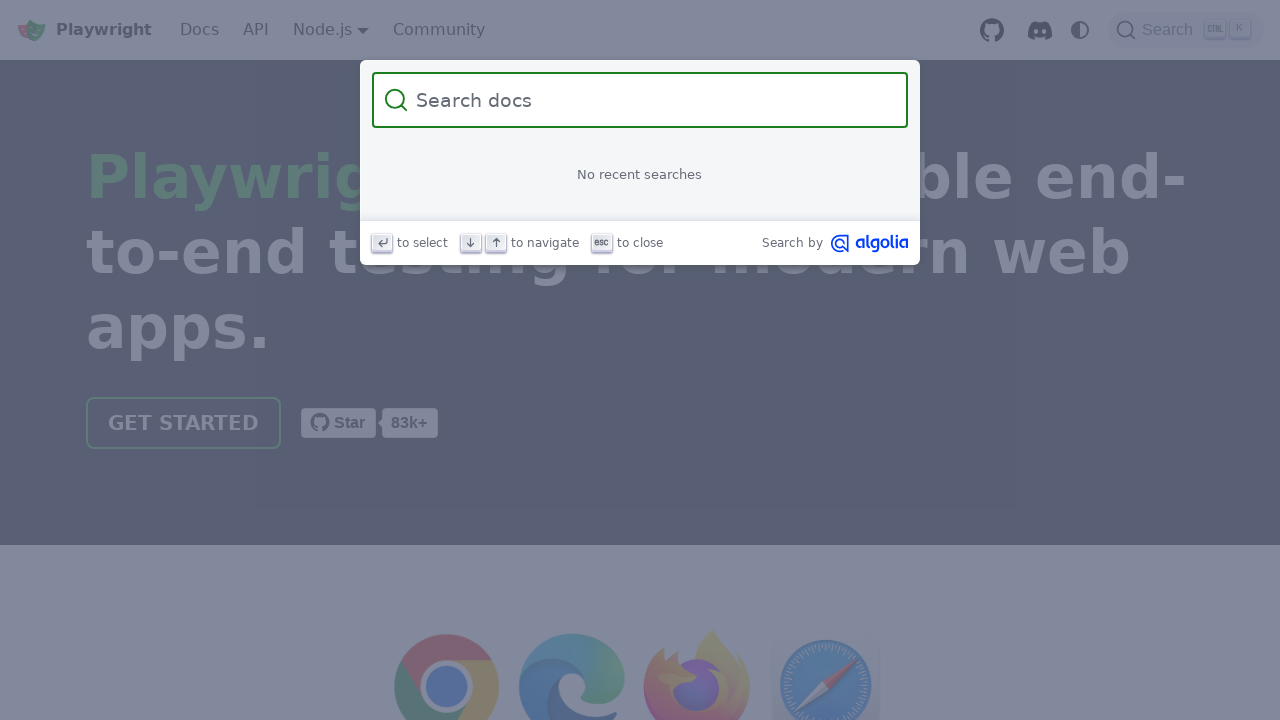

Filled search box with 'hascontent' - a term that yields no results on internal:attr=[placeholder="Search docs"i]
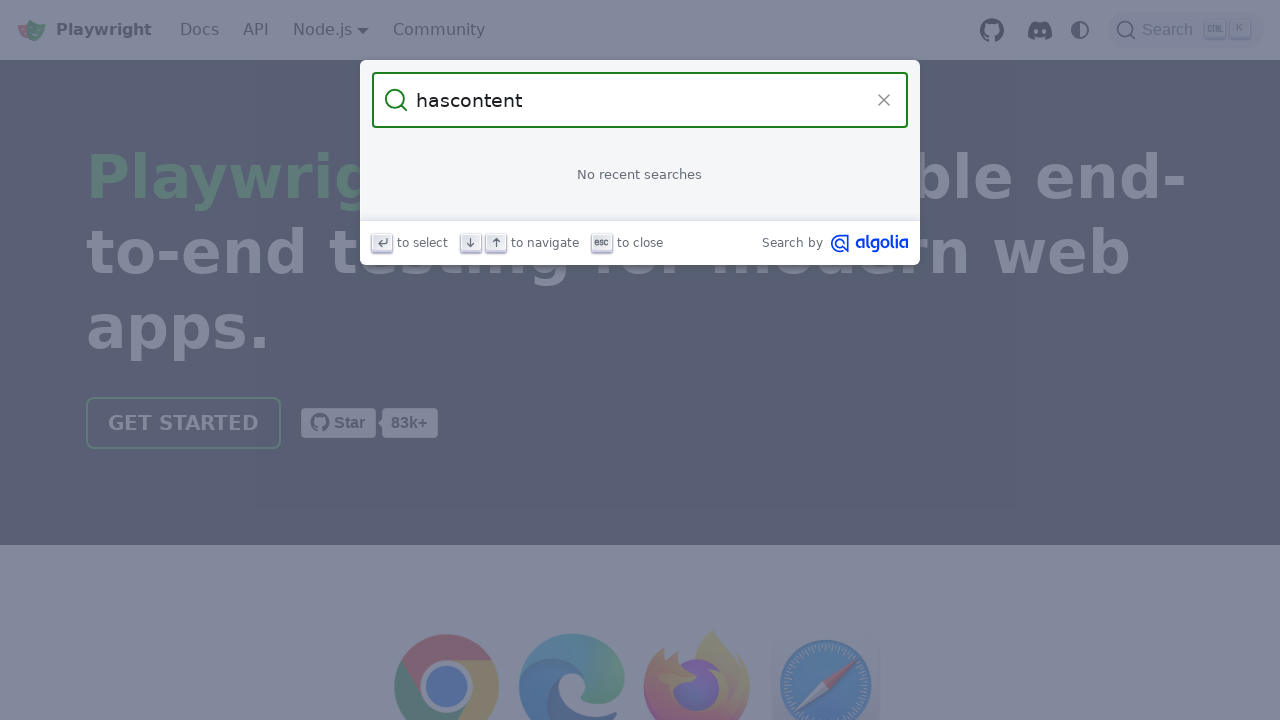

Verified 'no results' message is displayed
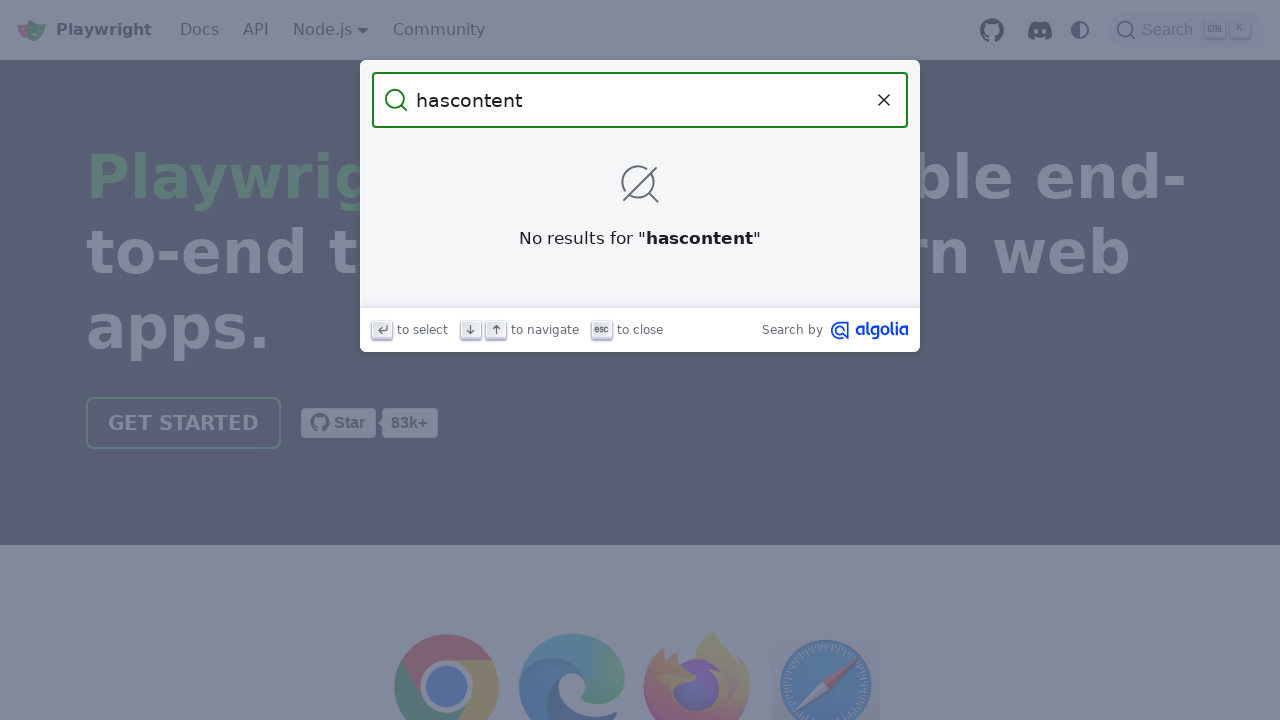

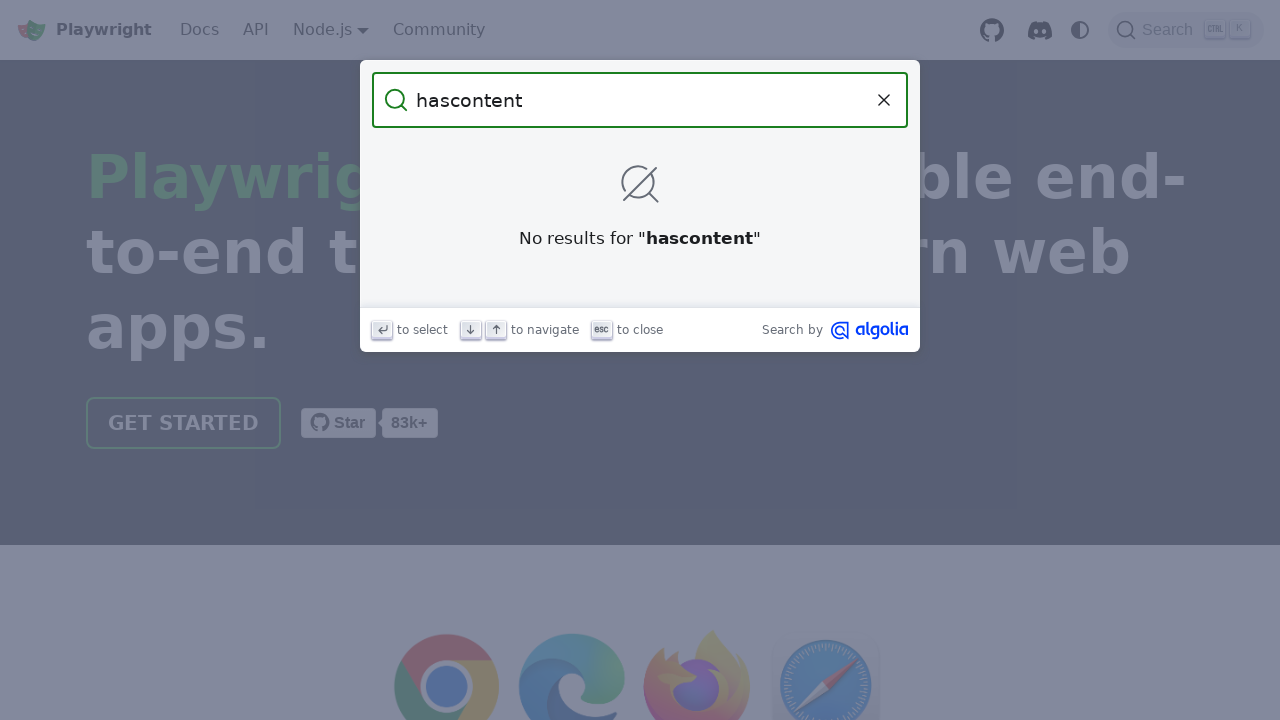